Tests dropdown selection functionality by selecting an option by visible text

Starting URL: http://omayo.blogspot.com

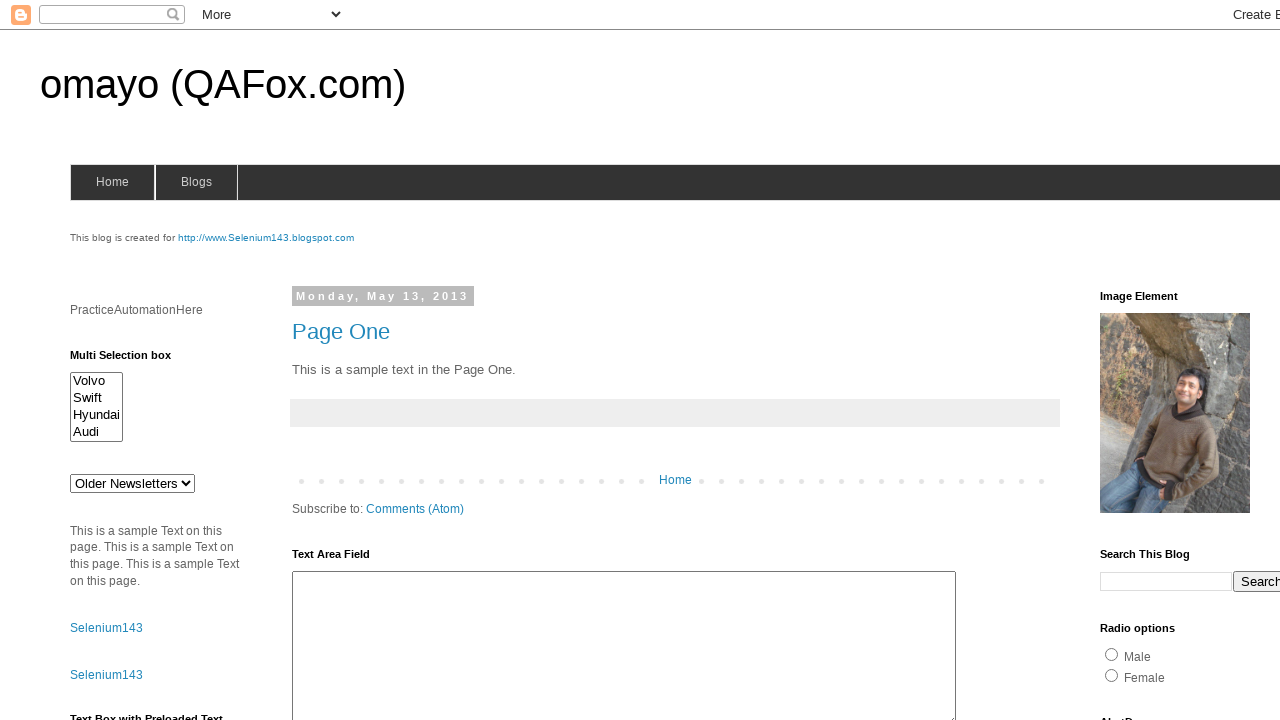

Selected 'doc 3' from dropdown menu on #drop1
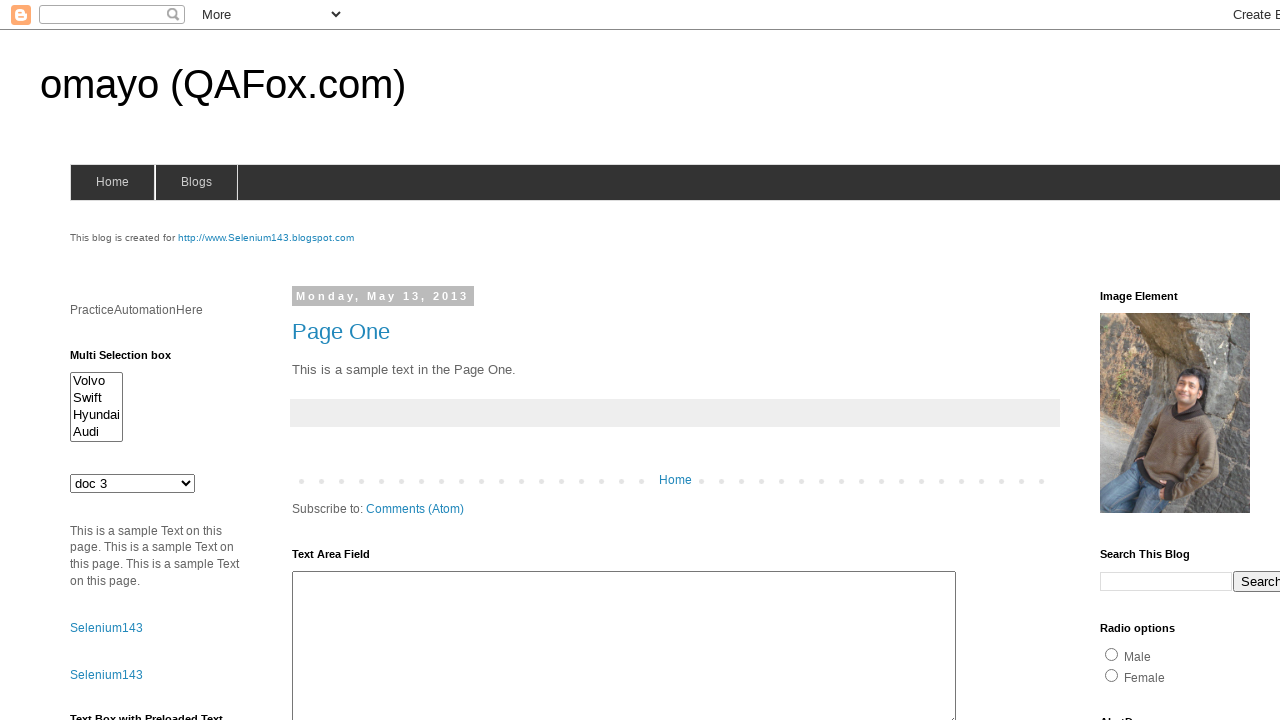

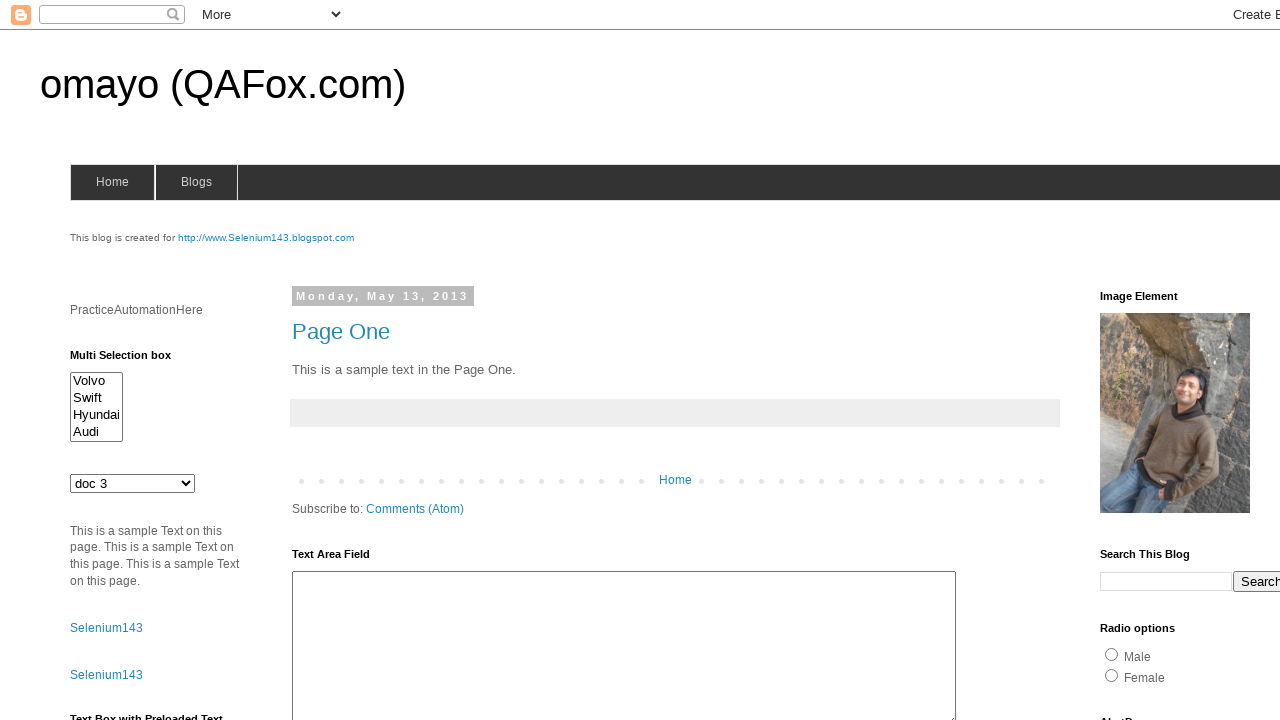